Tests locating a button by class attribute on the UI Testing Playground class attribute challenge page, verifies it's visible, and clicks it.

Starting URL: http://uitestingplayground.com/classattr

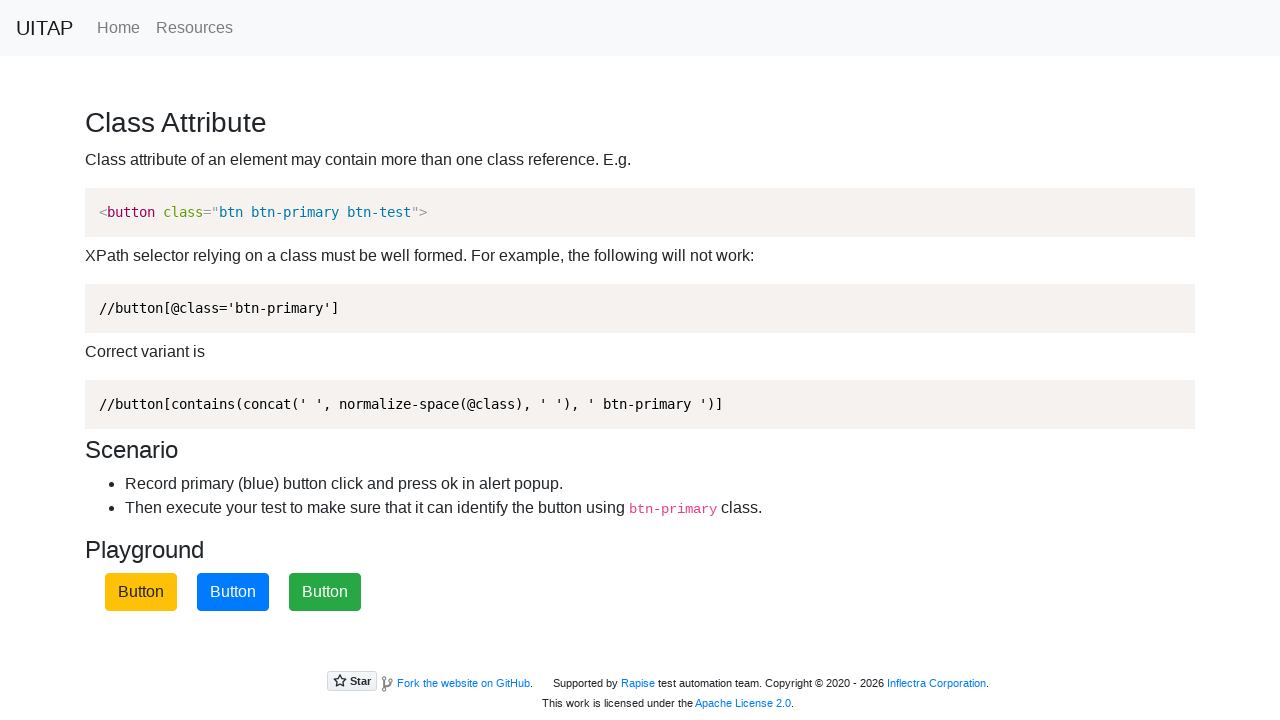

Located primary button by class attribute containing 'btn-primary'
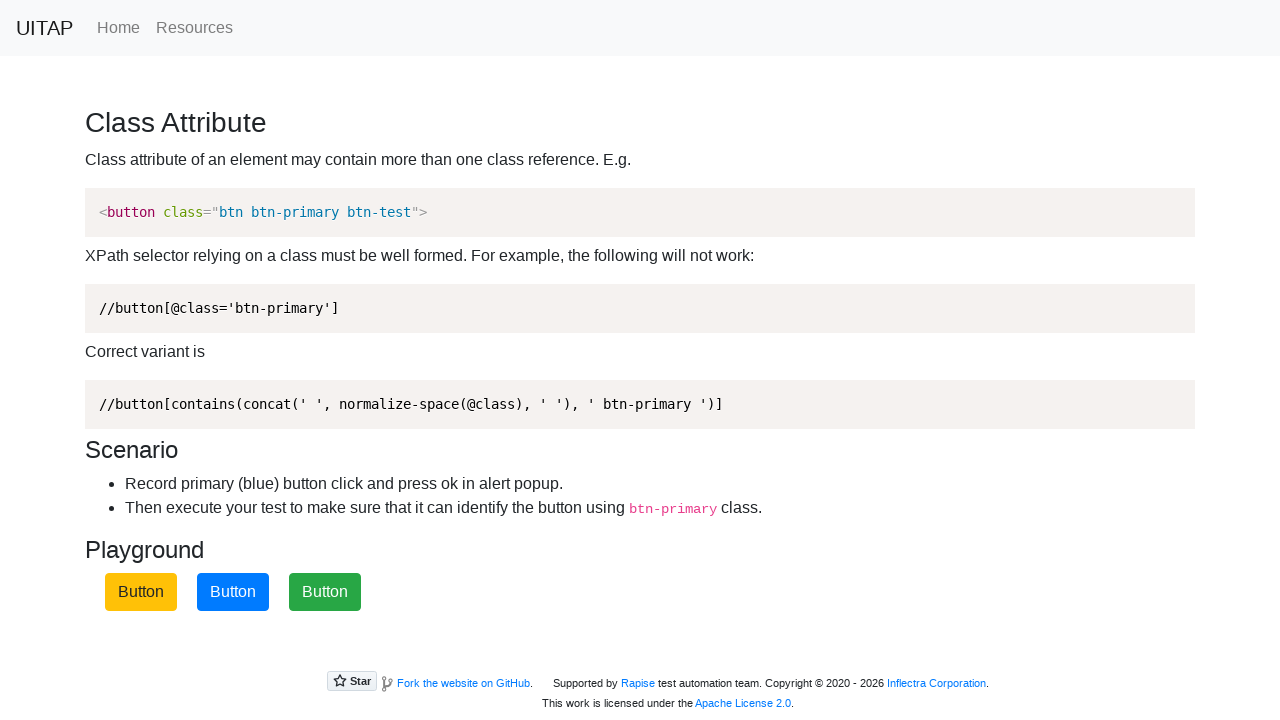

Verified primary button is visible
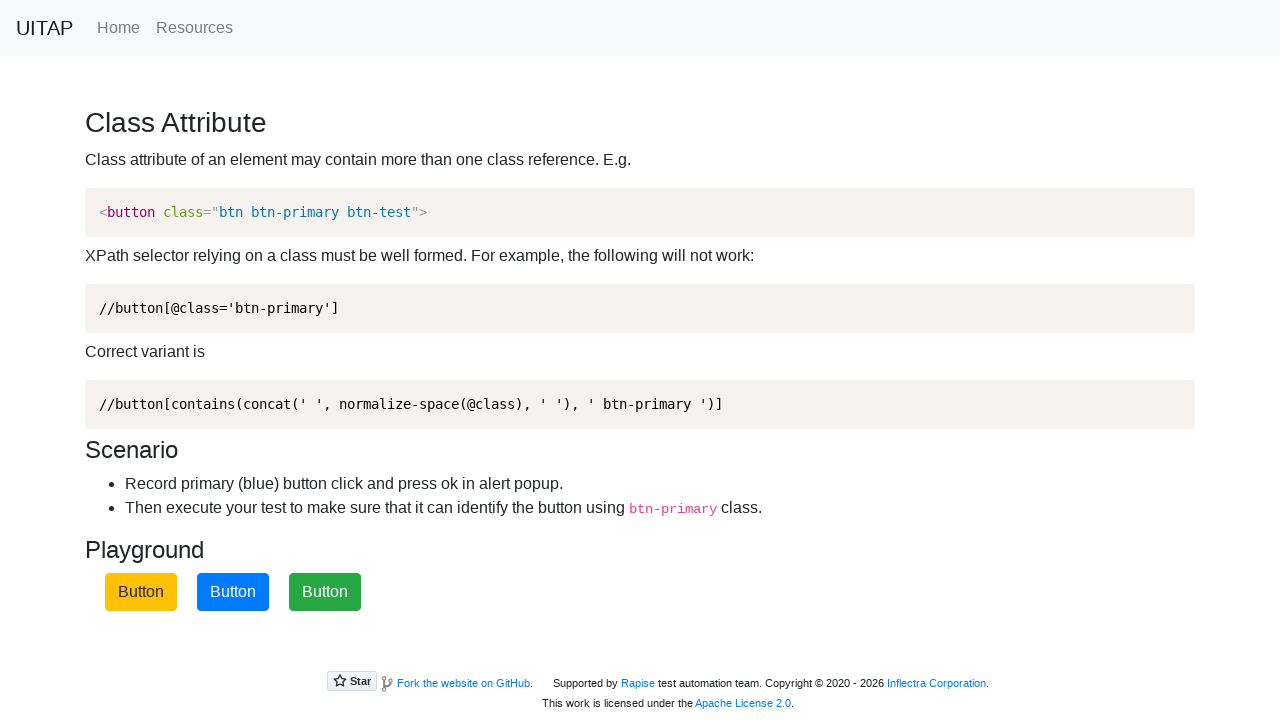

Clicked the primary button at (233, 592) on xpath=//button[ contains(@class, 'btn-primary') ]
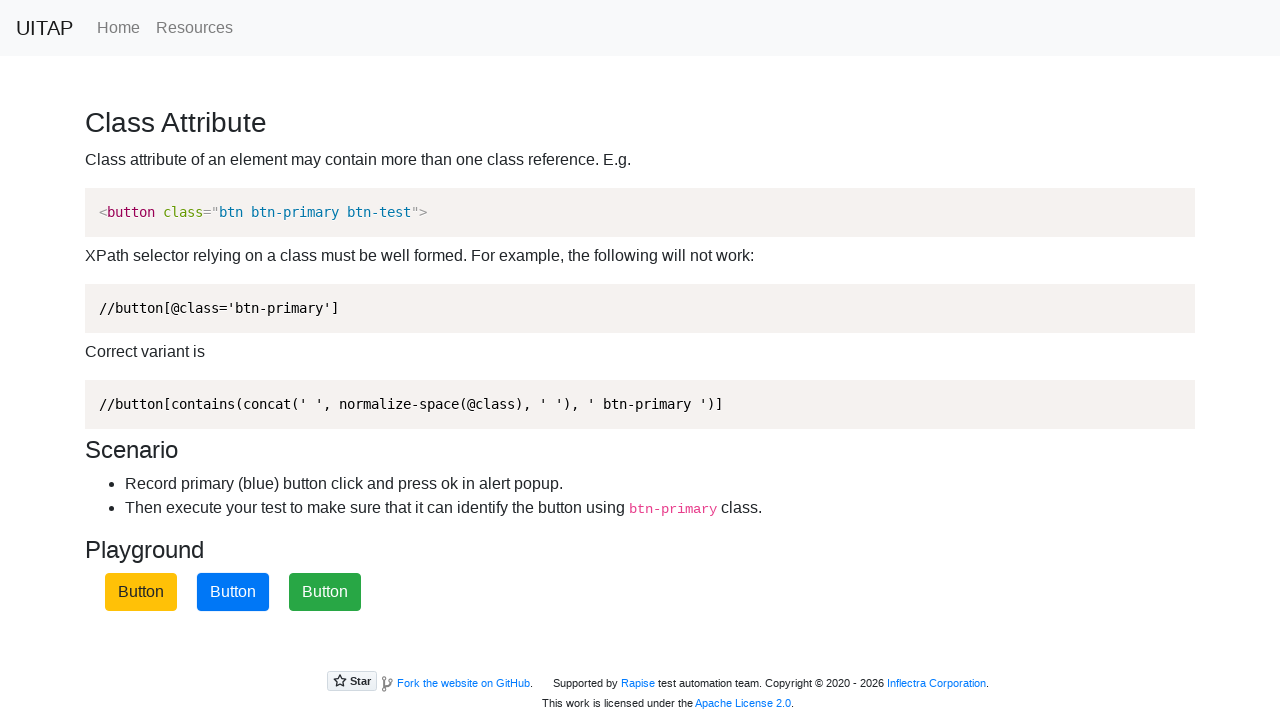

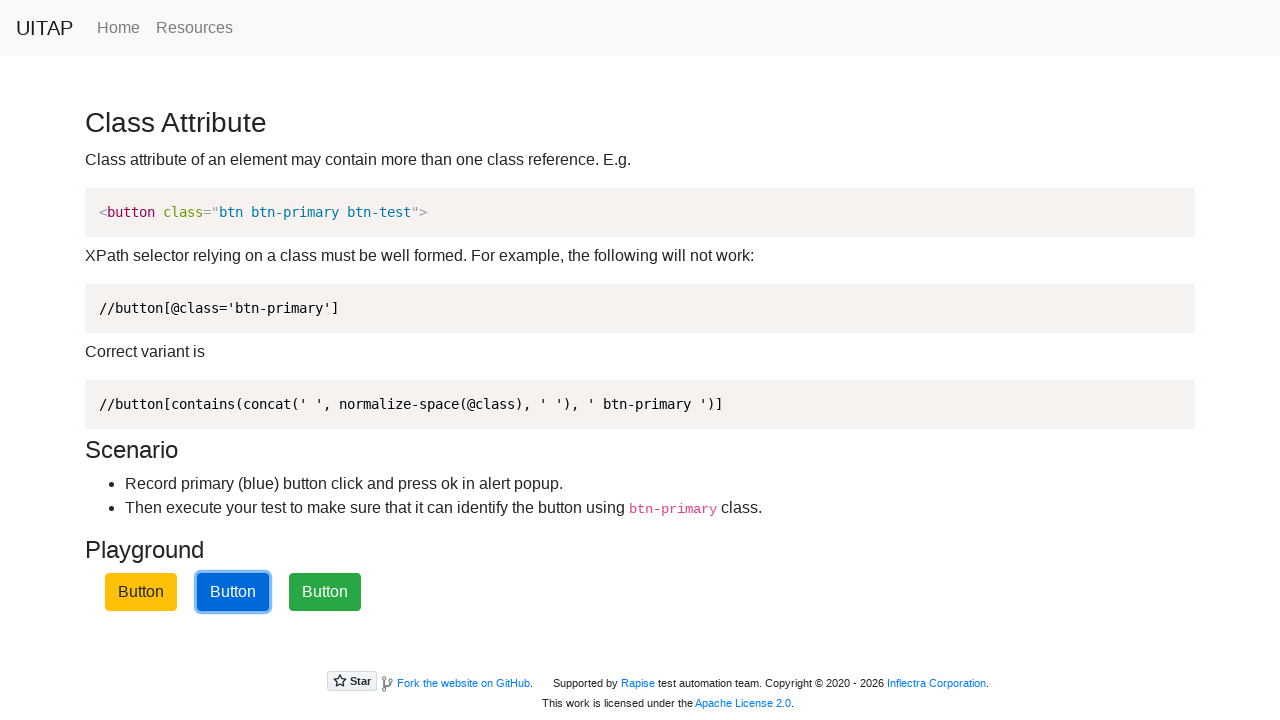